Demonstrates mouse actions by hovering over an element and performing a right-click context menu action

Starting URL: https://rahulshettyacademy.com/AutomationPractice/

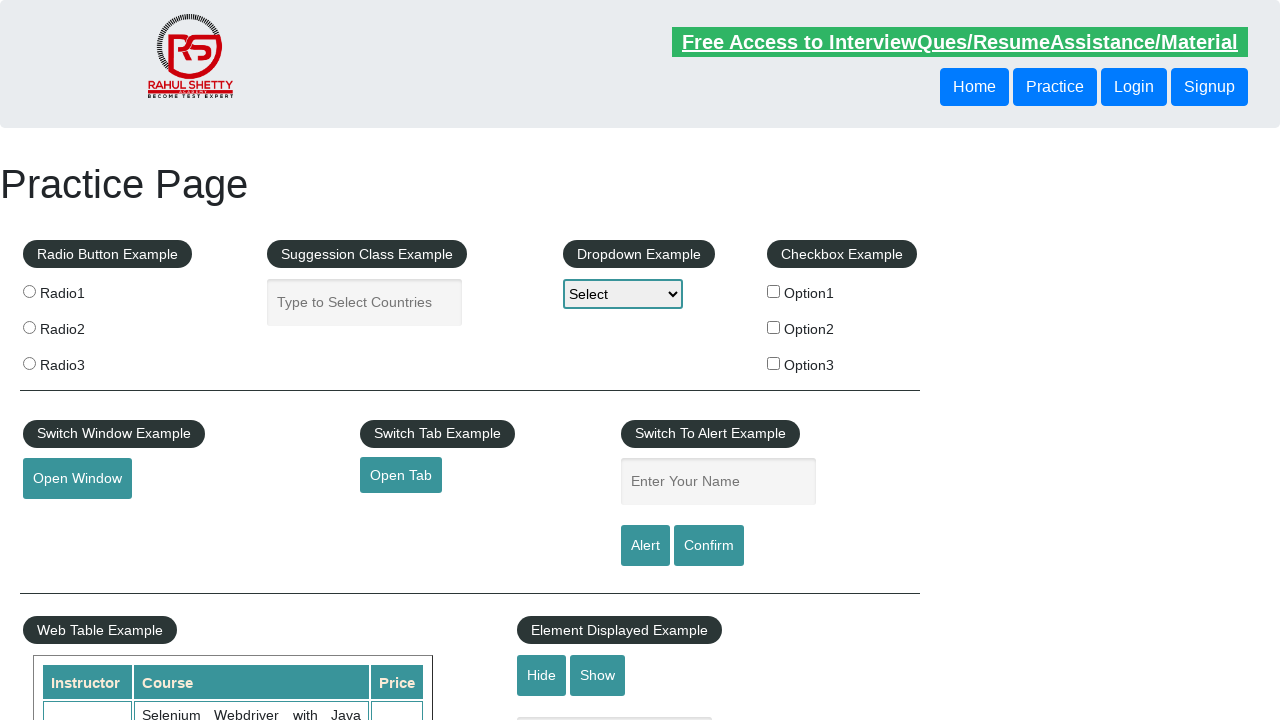

Hovered over the mousehover button at (83, 361) on #mousehover
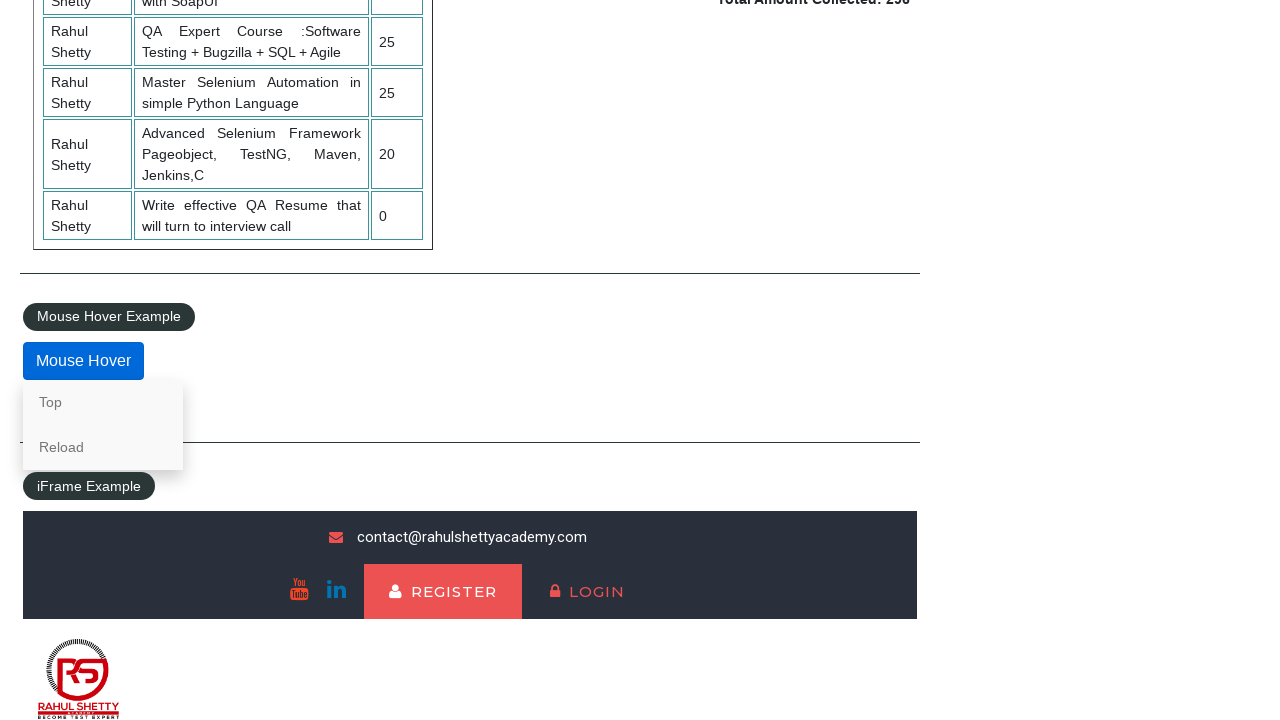

Clicked the mousehover button at (83, 361) on #mousehover
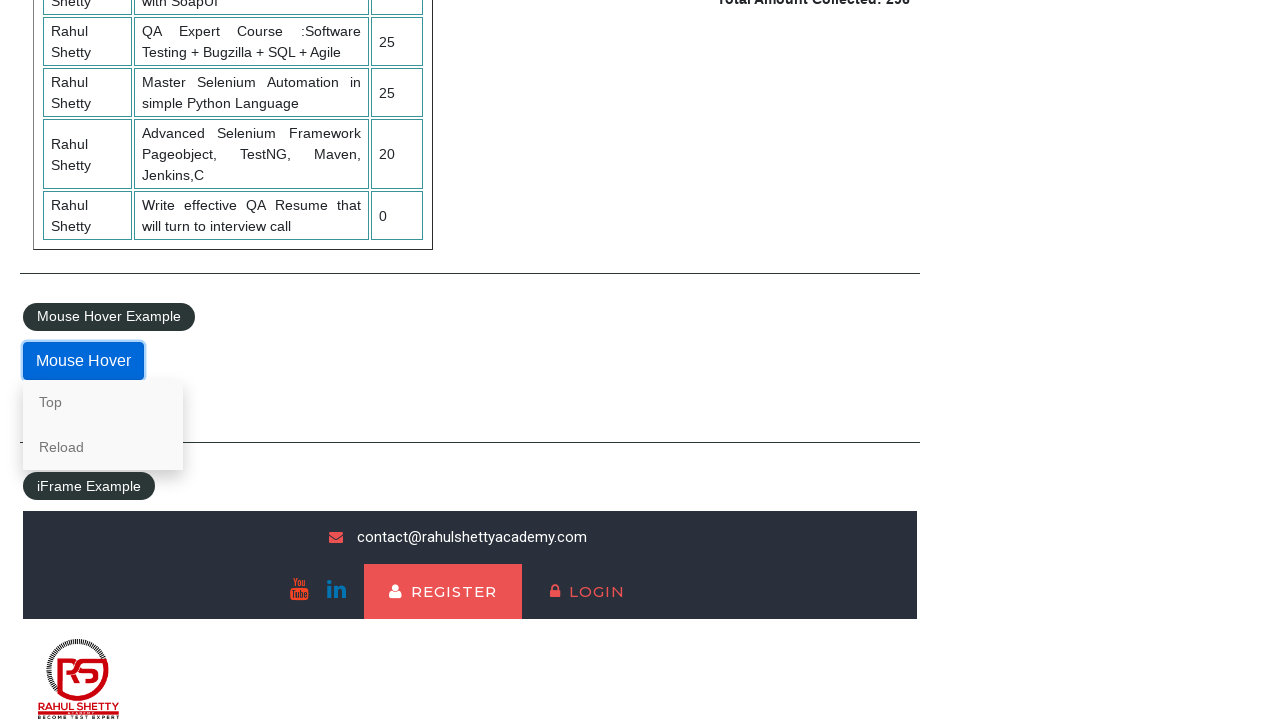

Right-clicked on the 'Top' link to open context menu at (103, 402) on text=Top
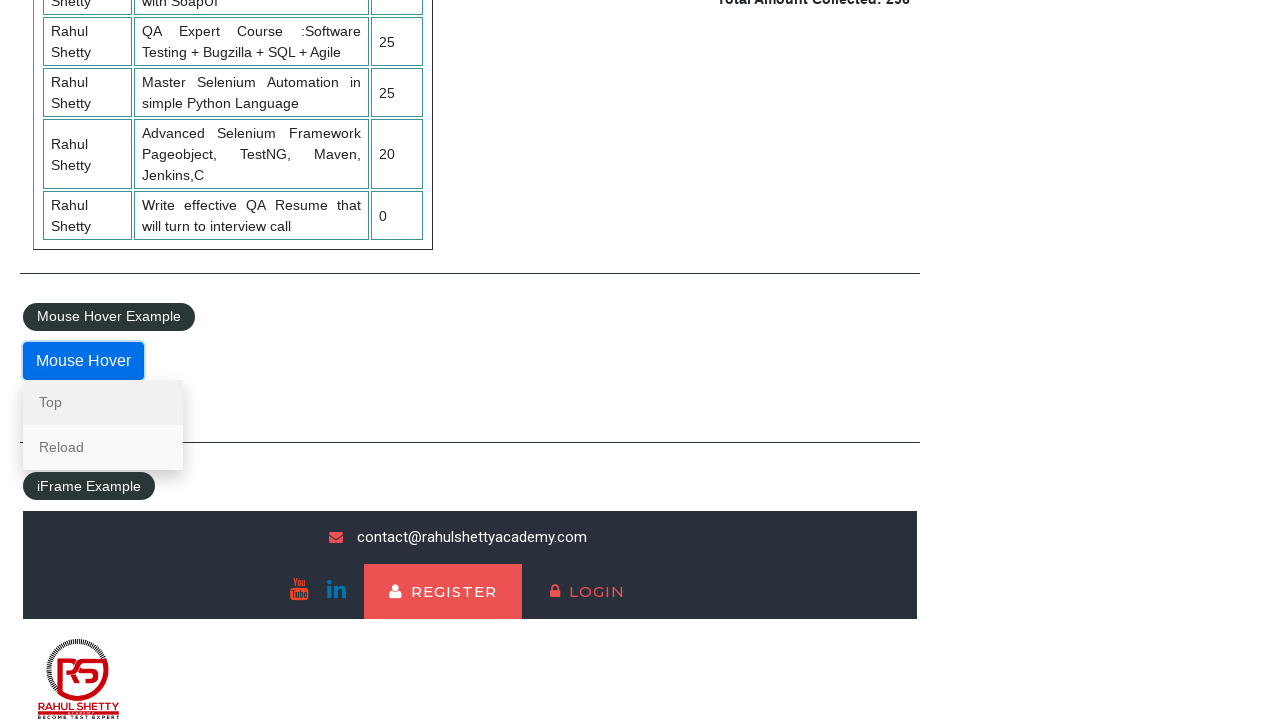

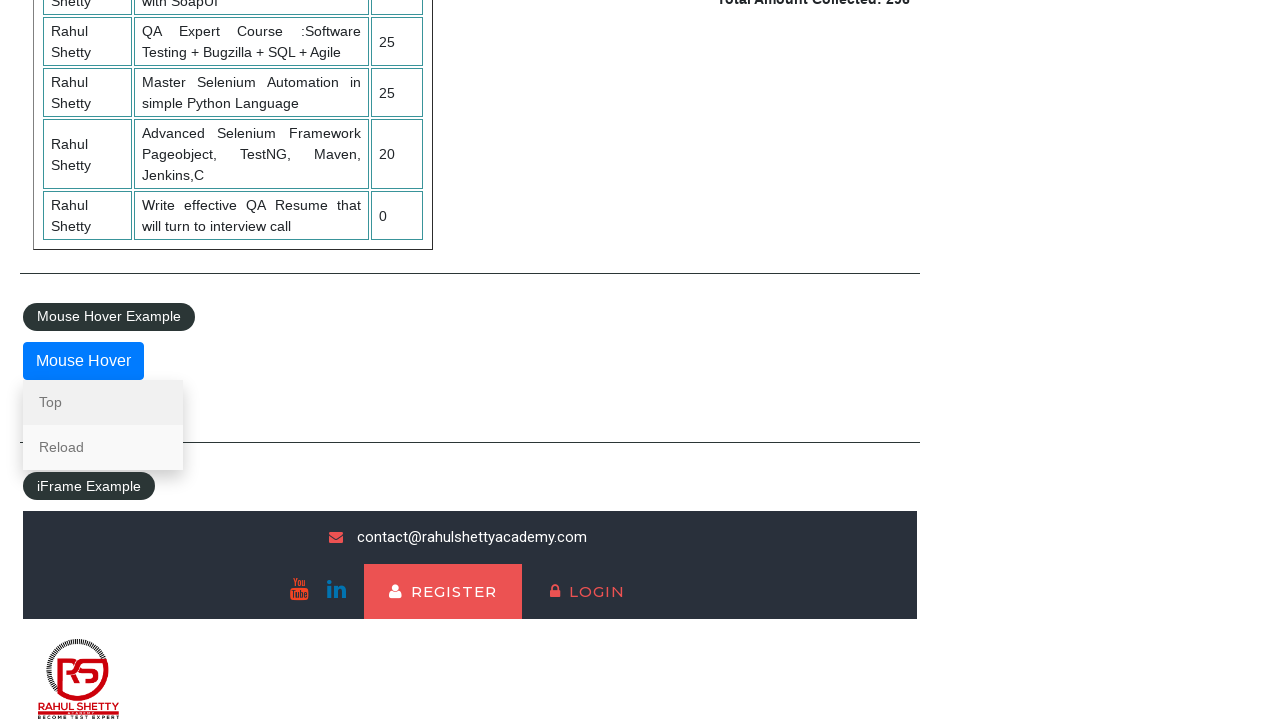